Tests that clicking the order button and then the scooter logo navigates back to the home page

Starting URL: https://qa-scooter.praktikum-services.ru/

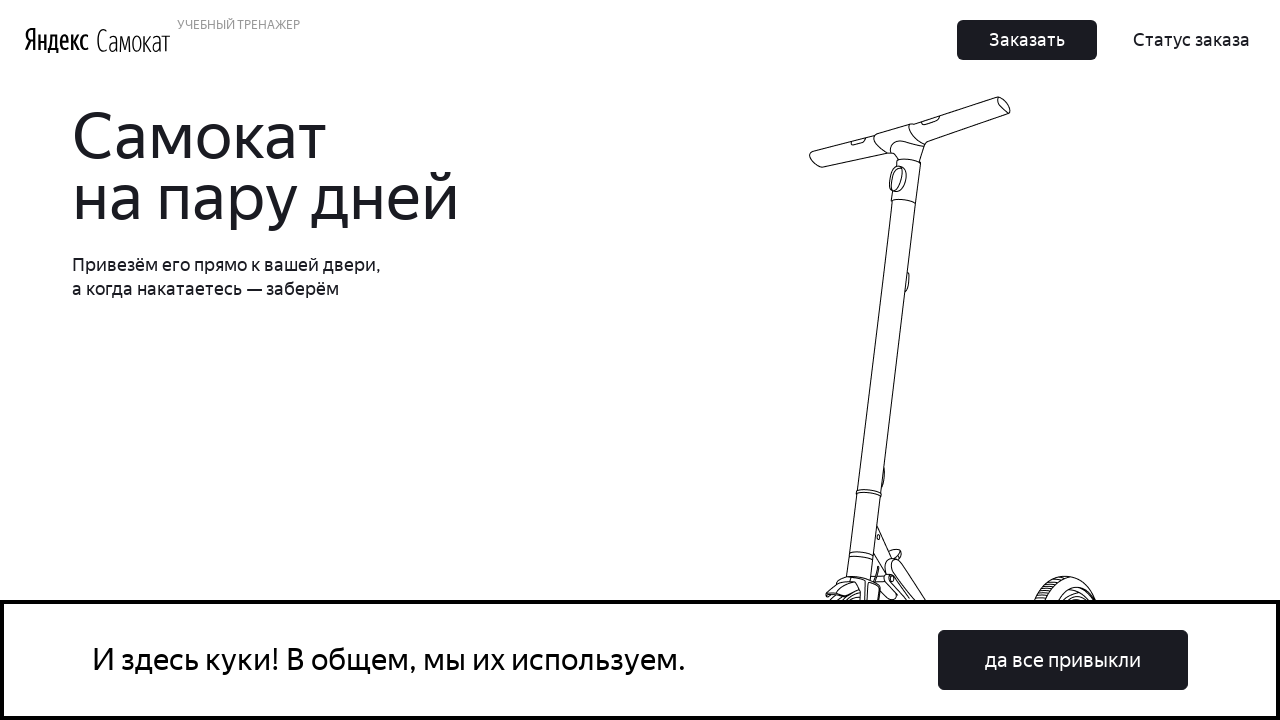

Clicked the order button at (1027, 40) on button:has-text('Заказать'), a:has-text('Заказать'), [class*='order'], [data-tes
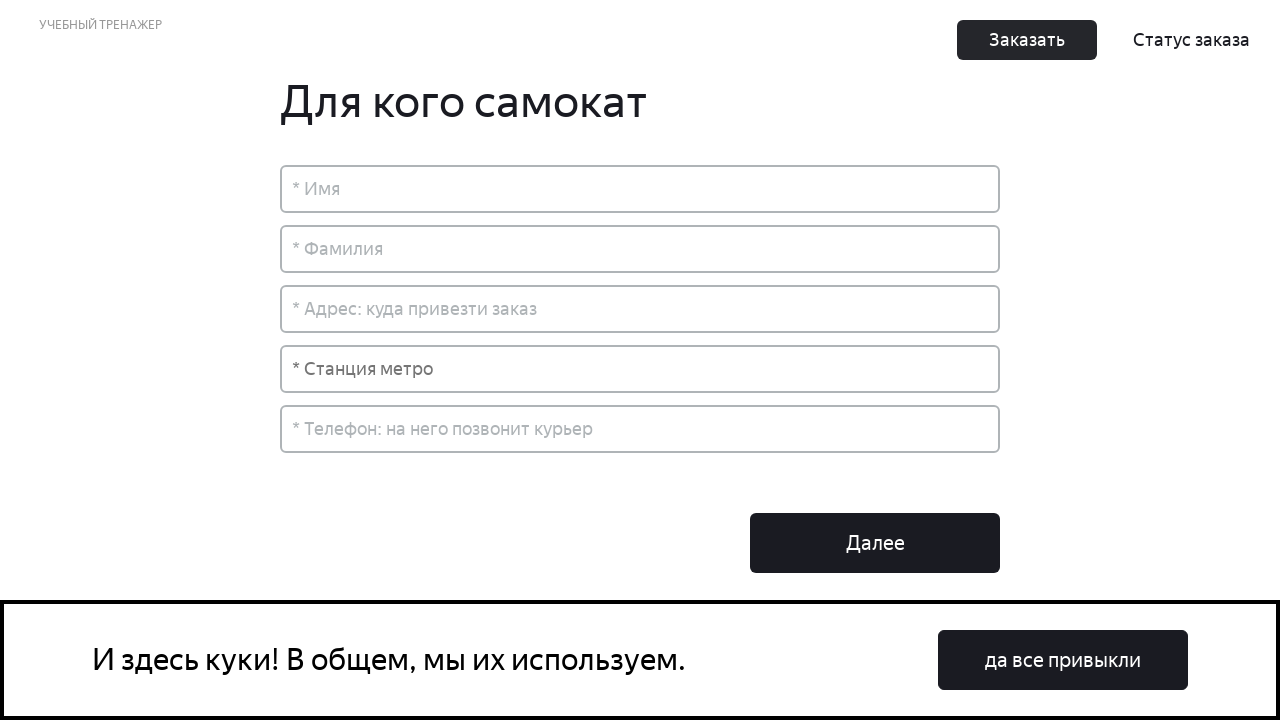

Waited for page to load after order button click
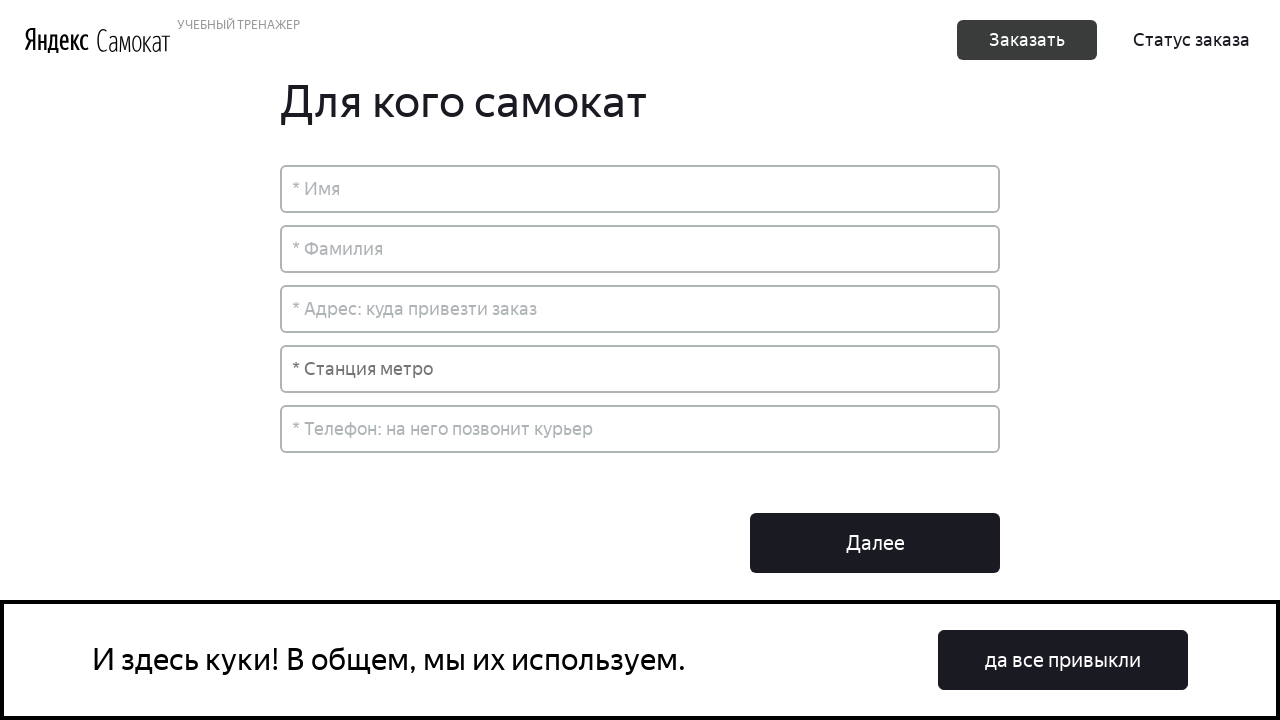

Clicked the scooter logo to navigate back to home page at (134, 40) on img[alt*='Scooter'], a[href='/'] img, header img, [class*='logo']
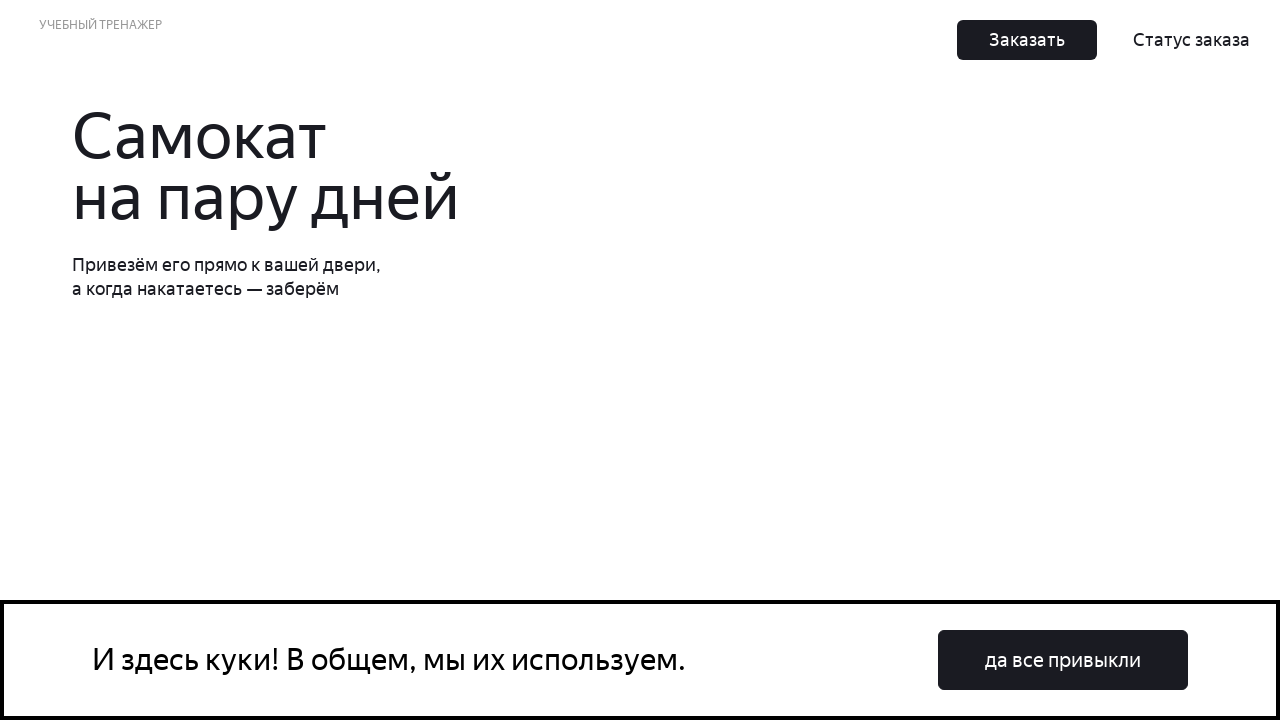

Verified navigation to home page URL
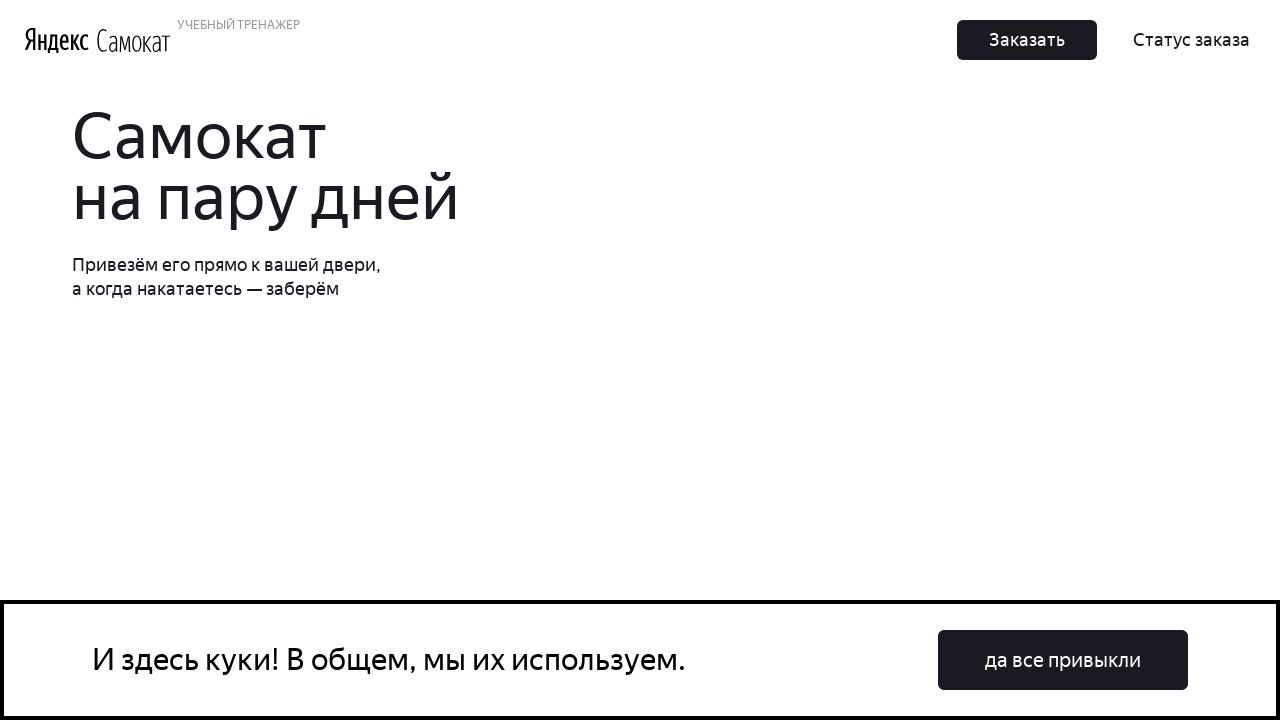

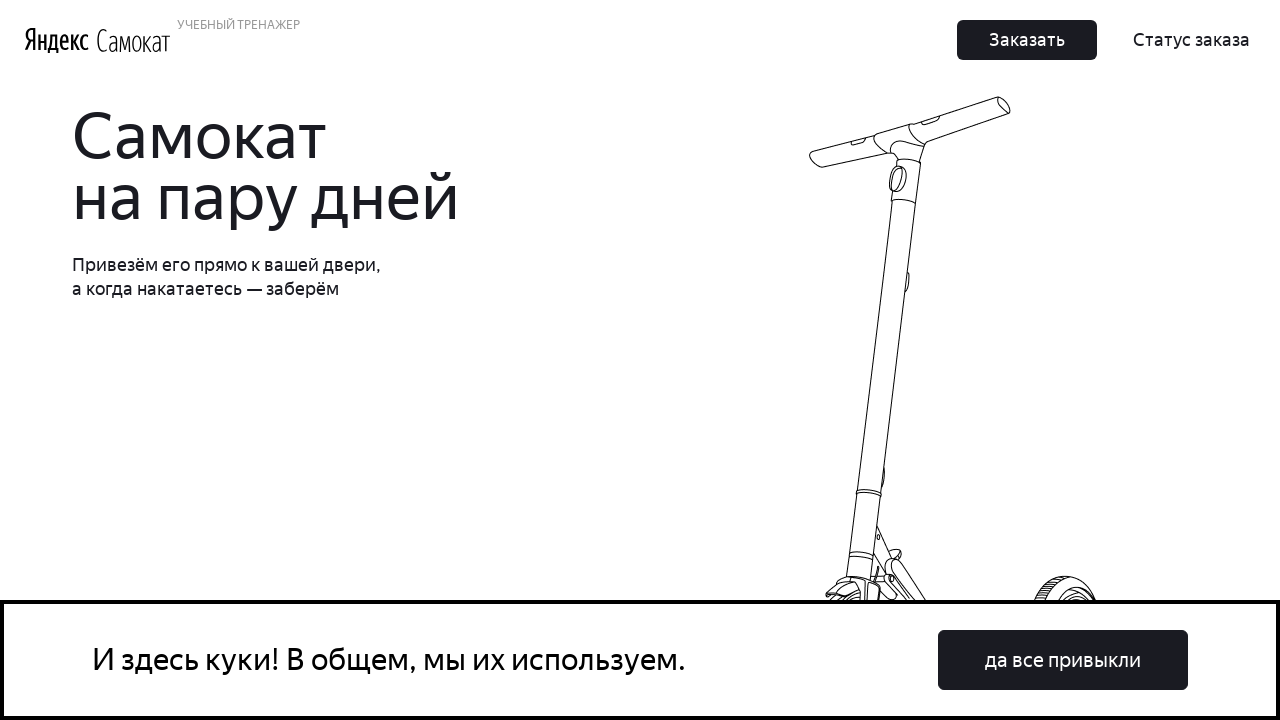